Tests creating a single todo item by typing text in the input field and pressing Enter, then verifying the item appears in the list

Starting URL: https://todomvc.com/examples/react/dist/

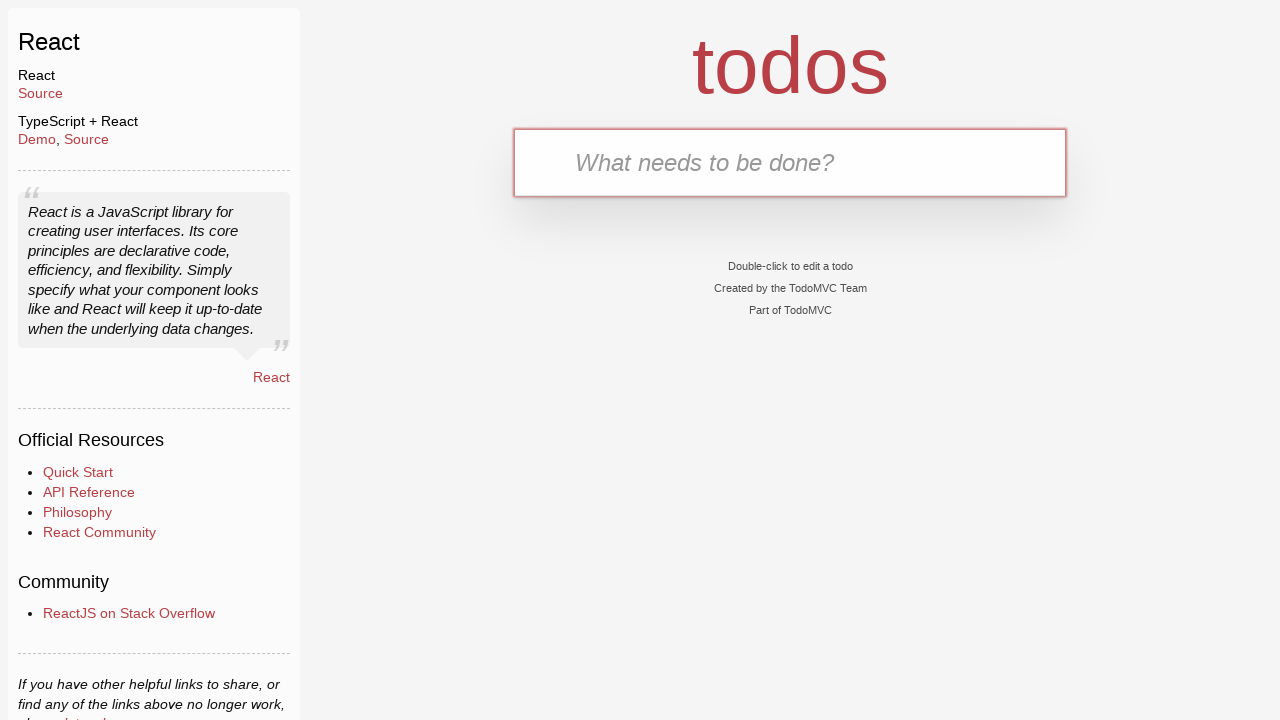

Waited for page to load - h1 selector appeared
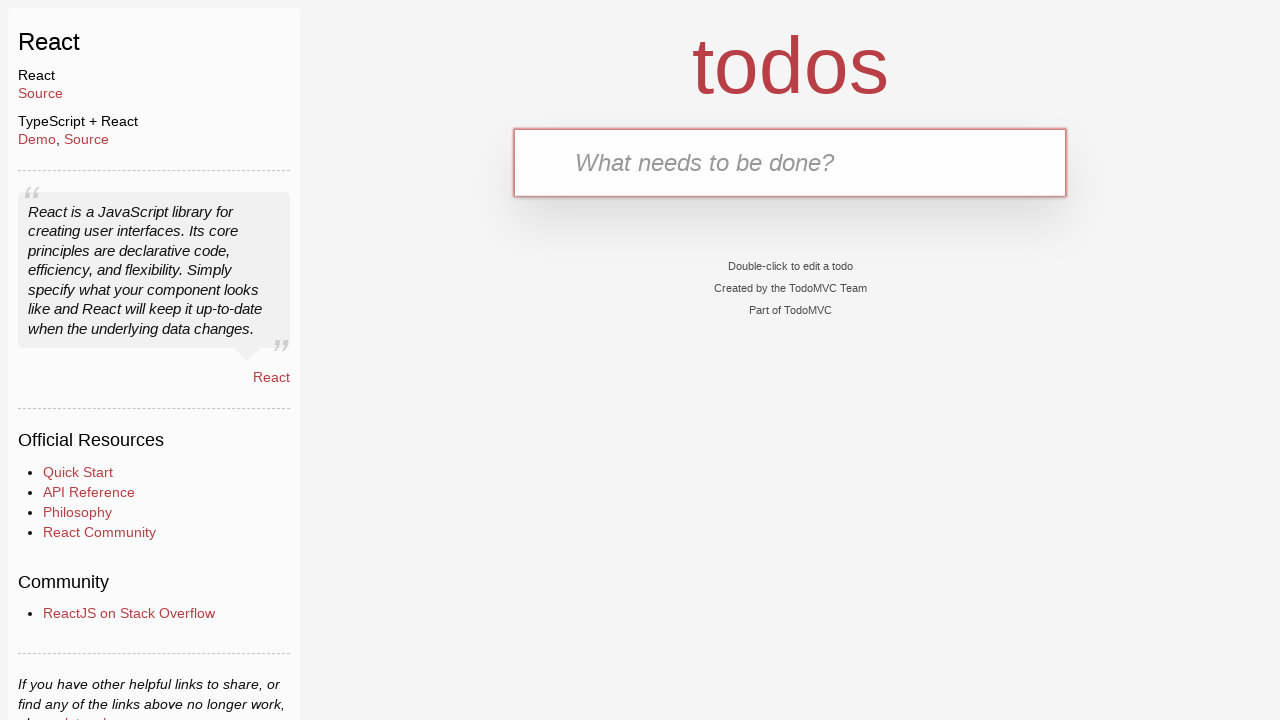

Filled new-todo input field with 'Wake up' on .new-todo
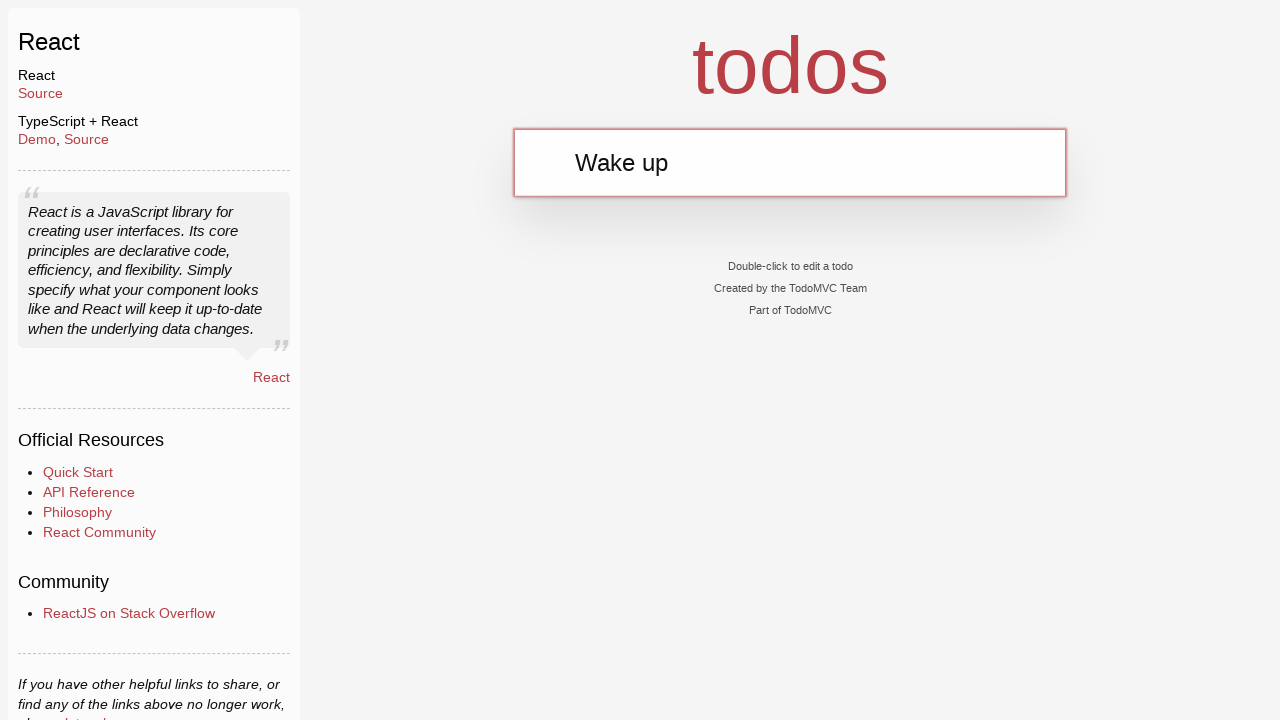

Pressed Enter to submit the new todo item on .new-todo
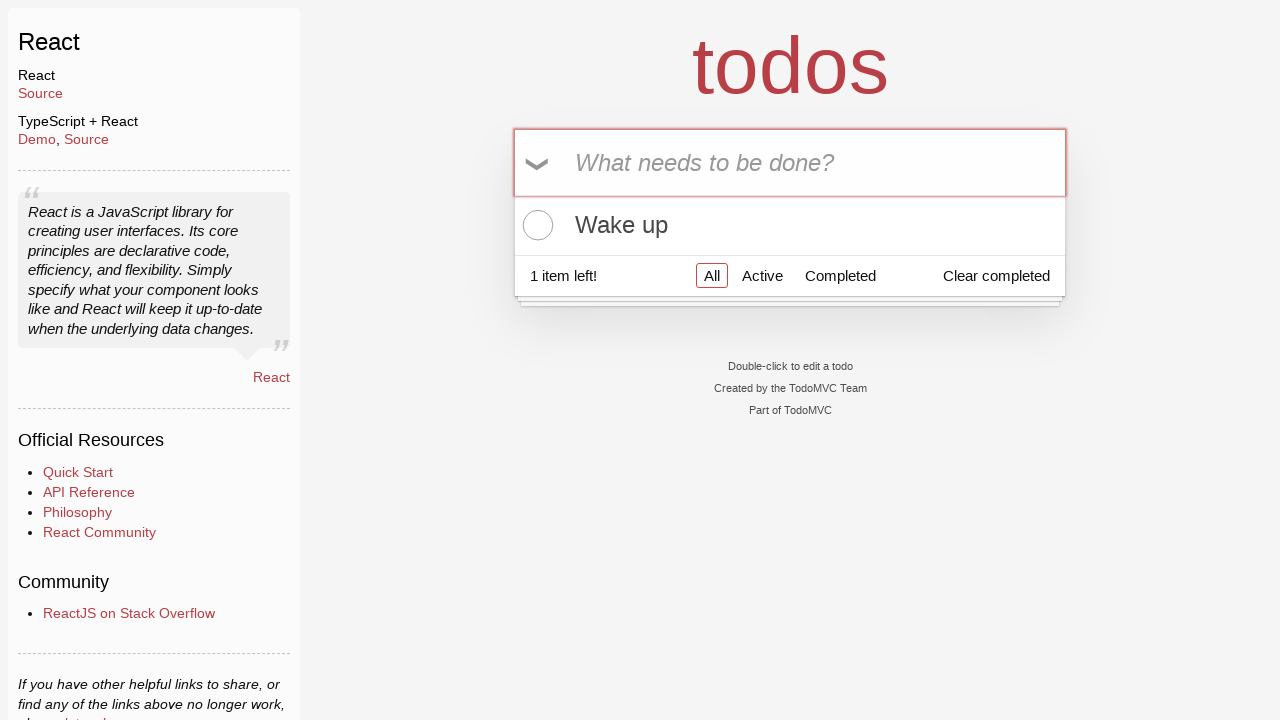

Waited for todo item to appear in the list
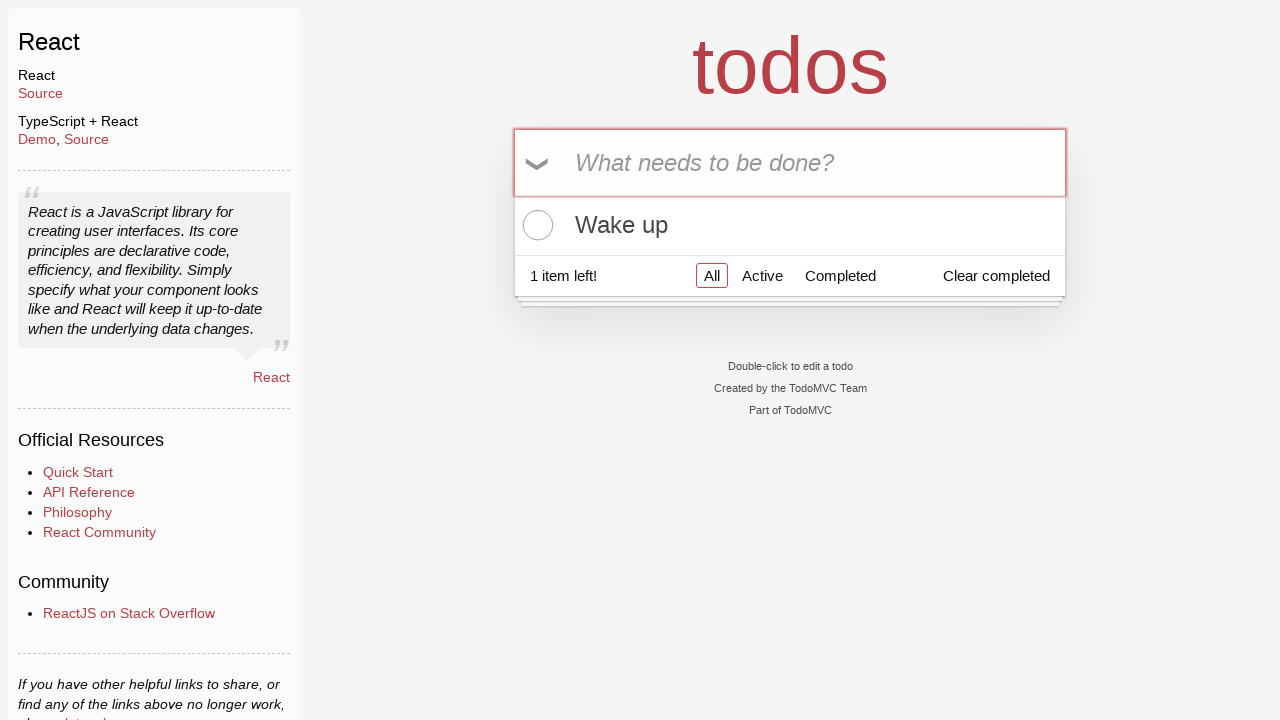

Located todo item label element
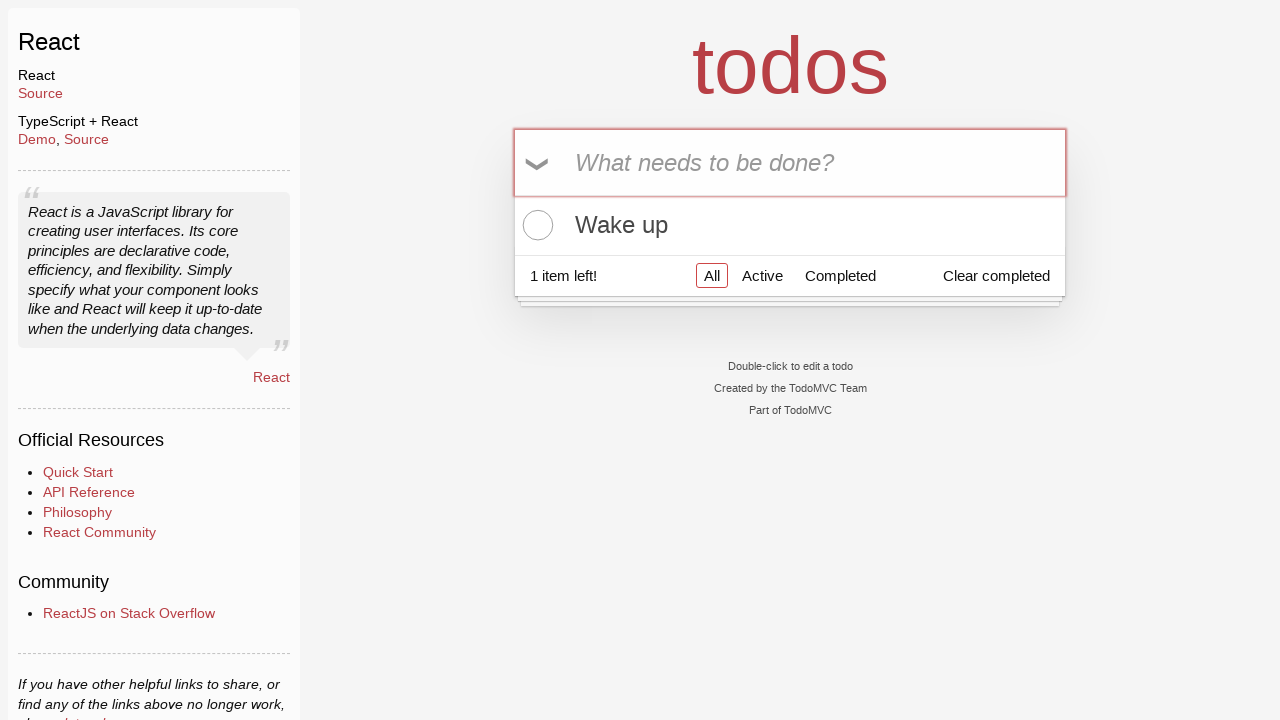

Verified that exactly 1 todo item exists in the list
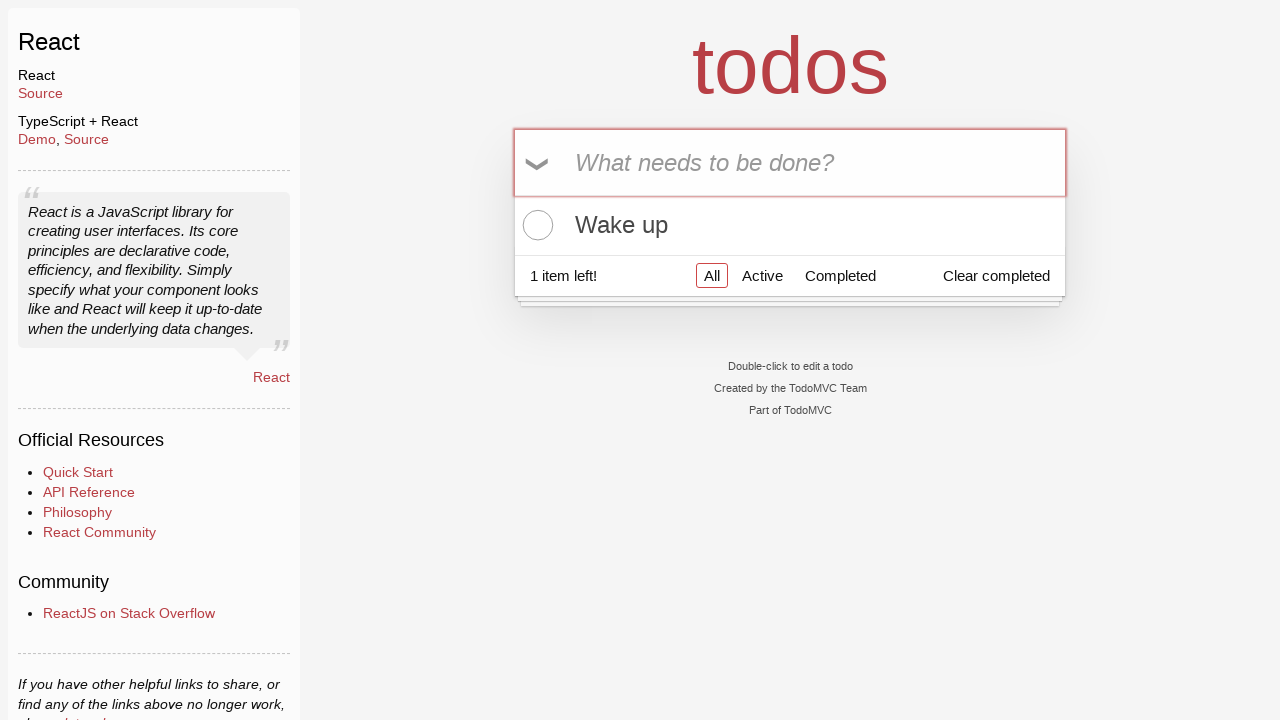

Verified that the todo item text is 'Wake up'
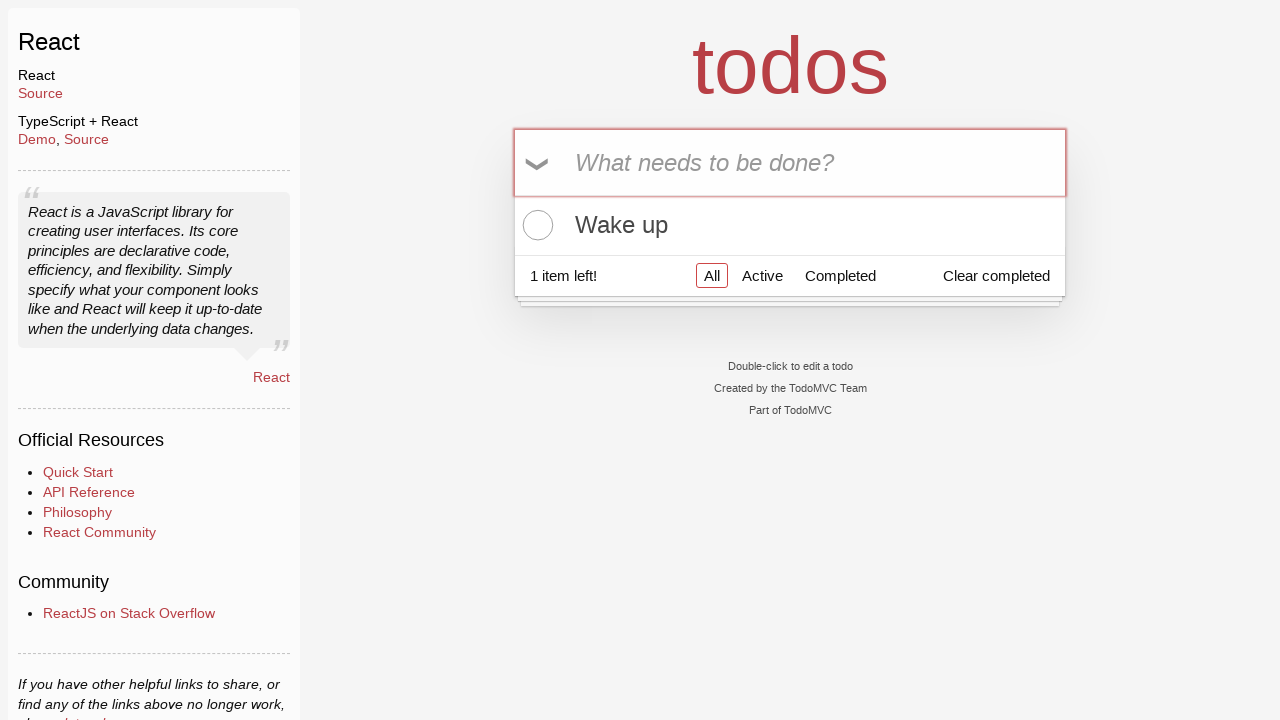

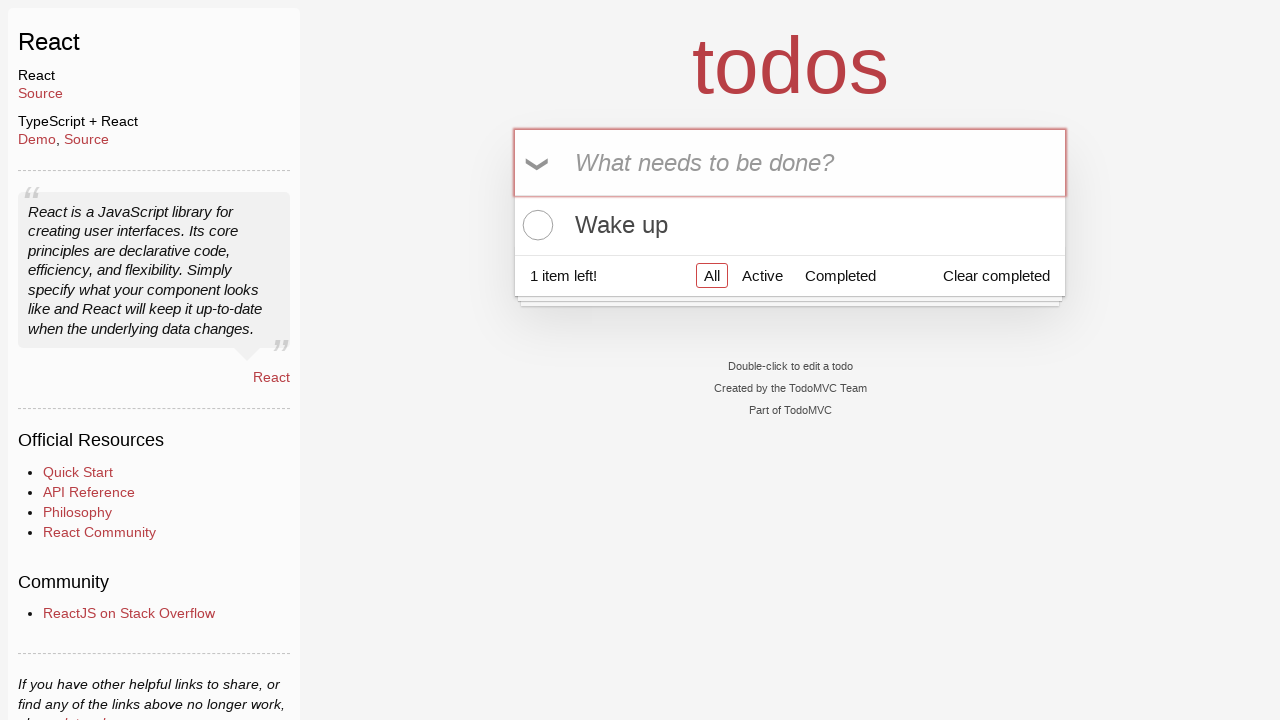